Fills first name and job title fields, selects a radio button, and submits the form

Starting URL: http://formy-project.herokuapp.com/form

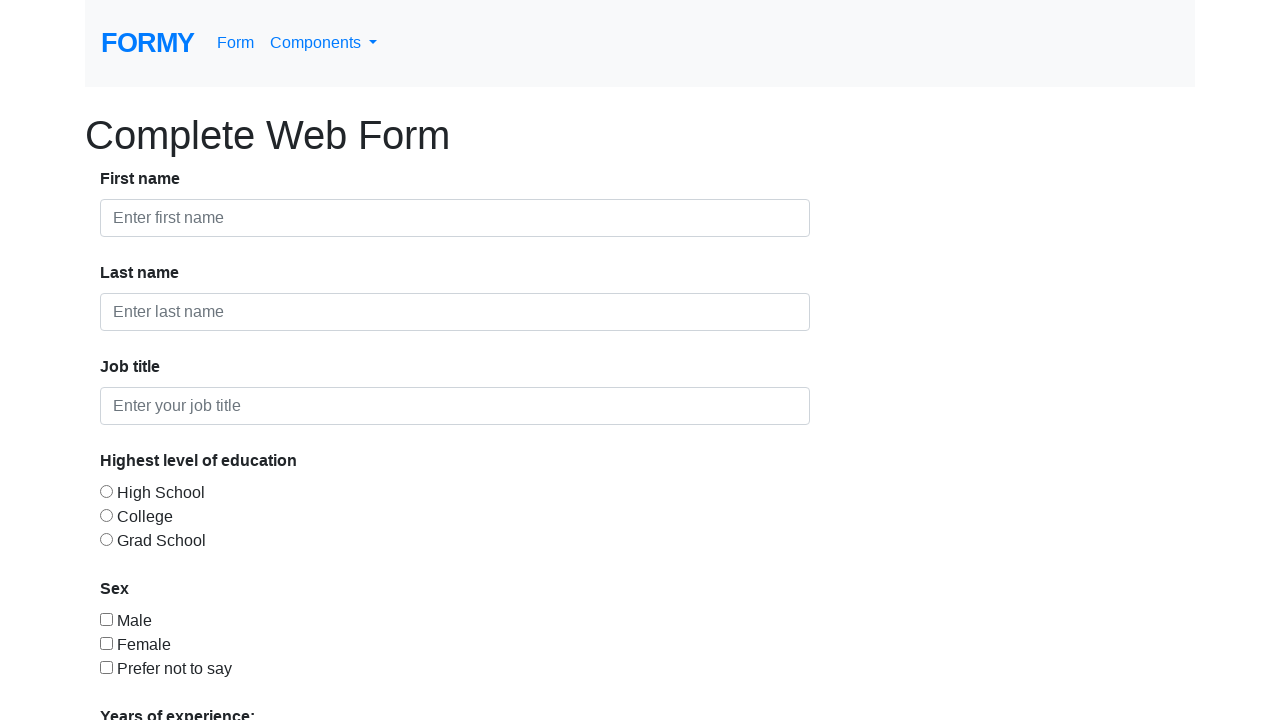

Filled first name field with 'Mohamad' on #first-name
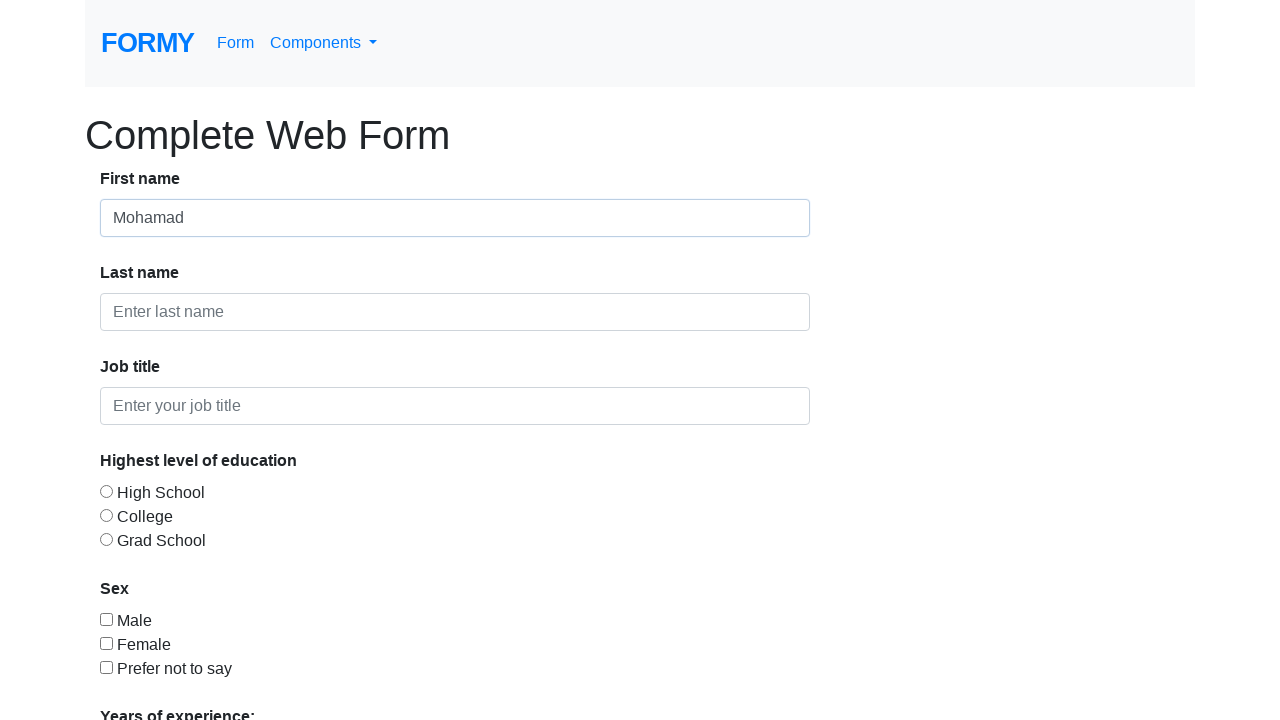

Filled job title field with 'Engineer' on #job-title
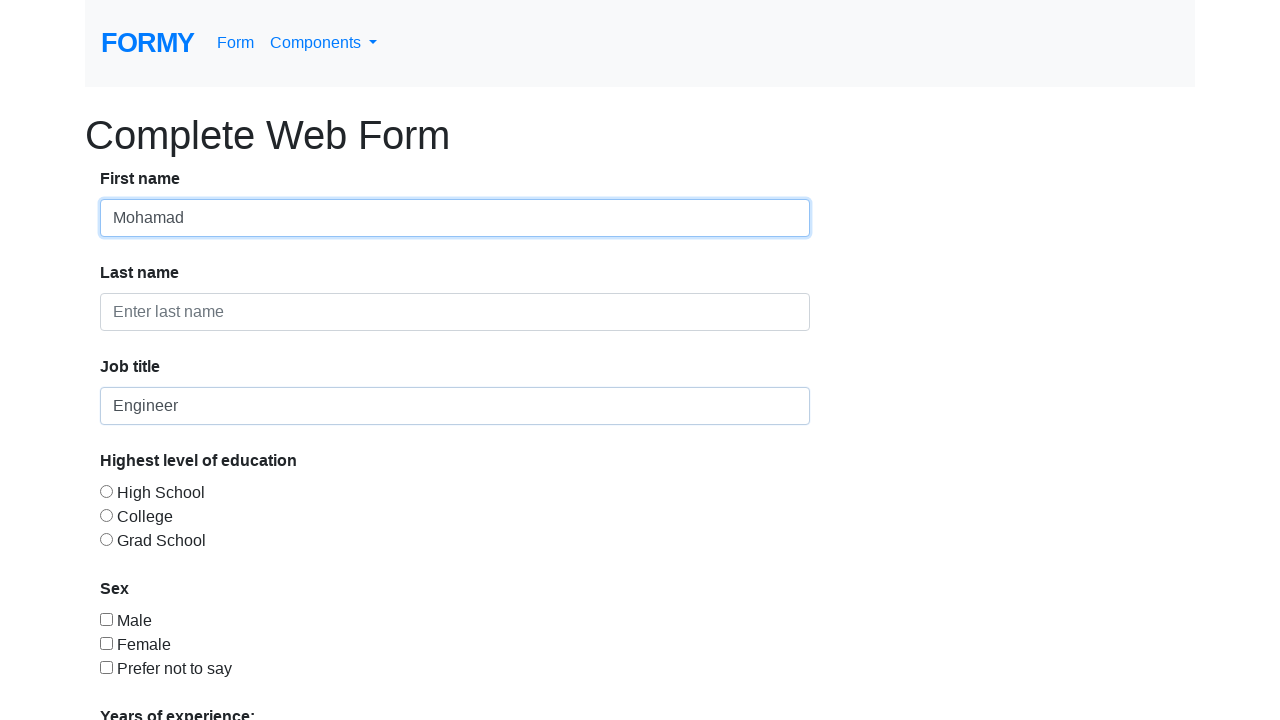

Clicked on first name field at (455, 218) on #first-name
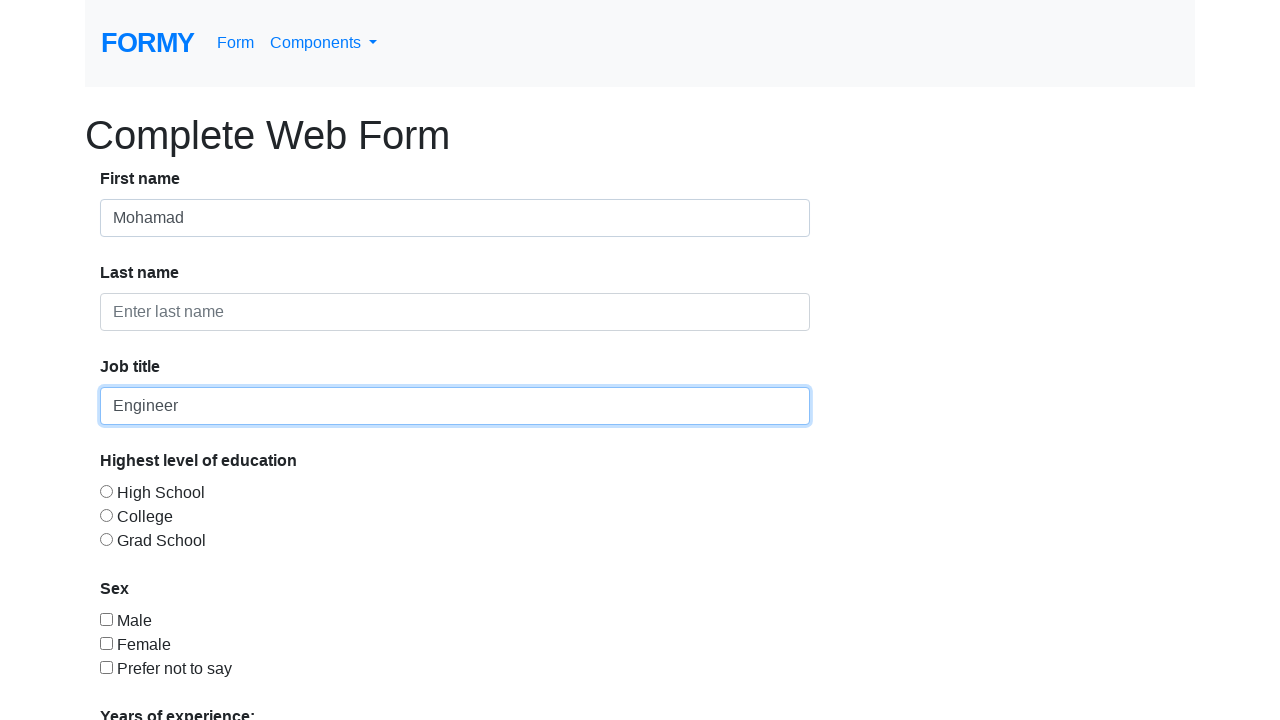

Clicked on job title field at (455, 406) on #job-title
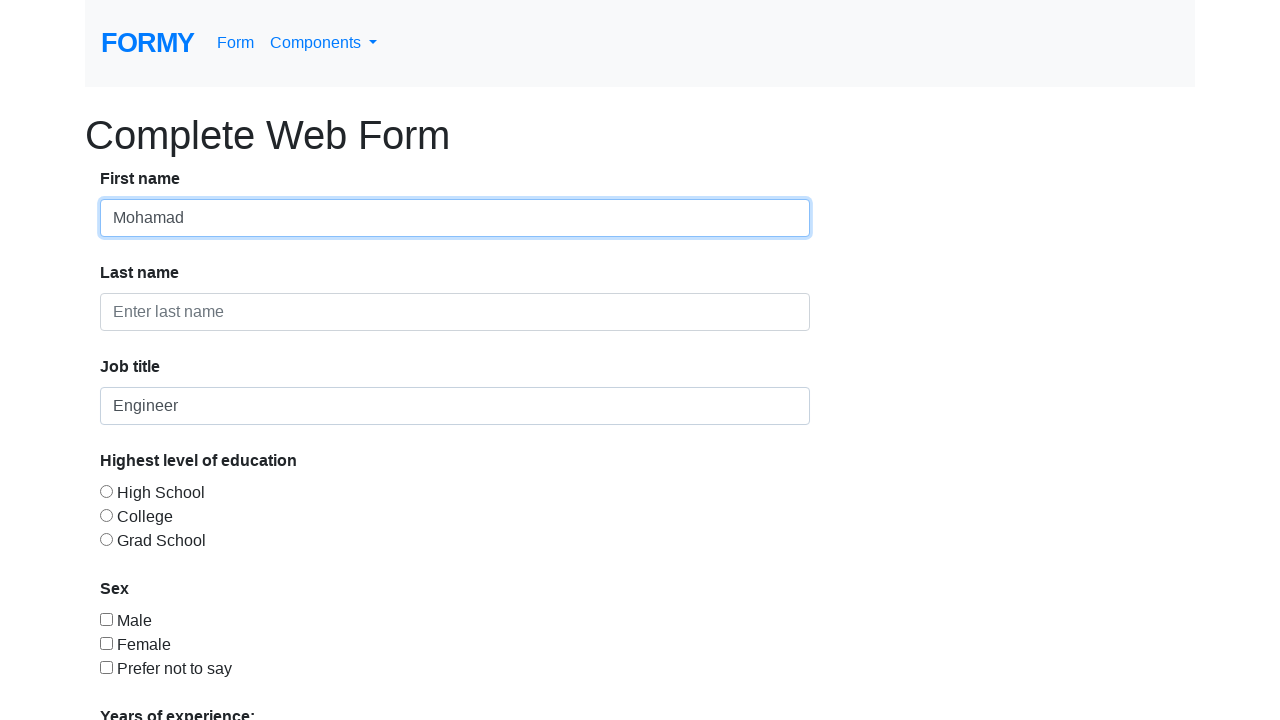

Selected radio button option 1 at (106, 491) on #radio-button-1
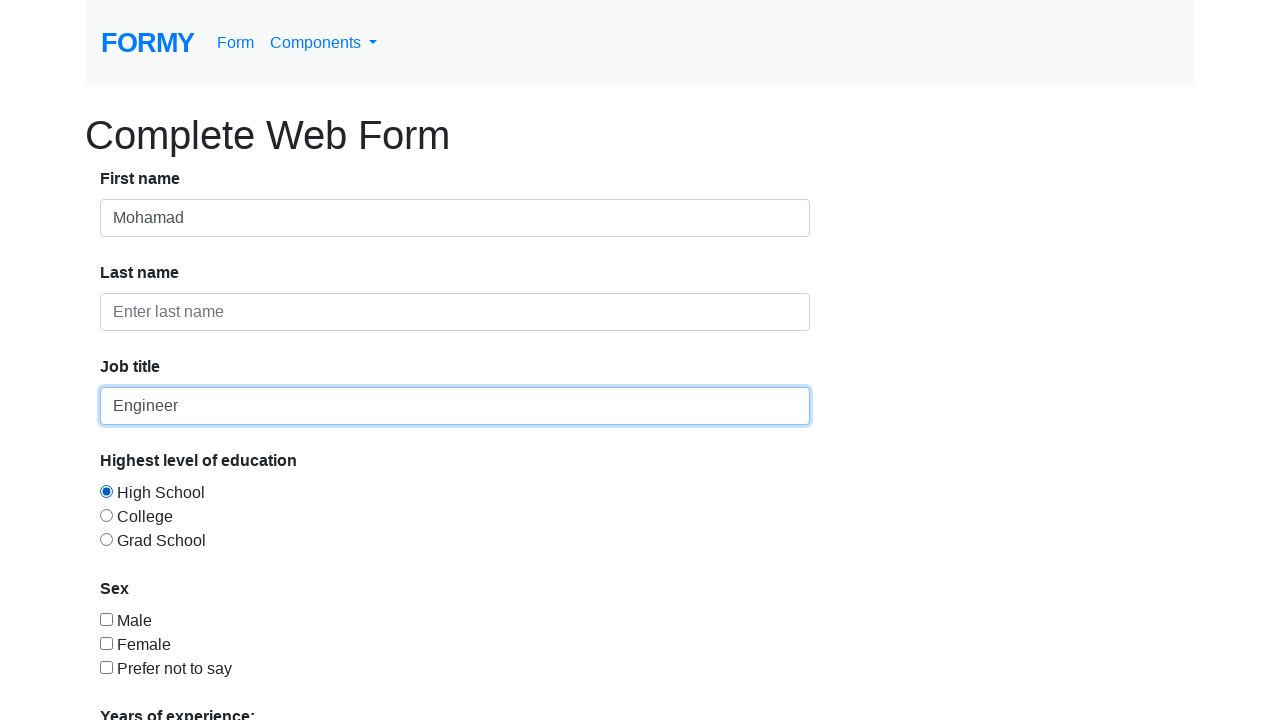

Submitted the form at (148, 680) on xpath=/html/body/div/form/div/div[8]/a
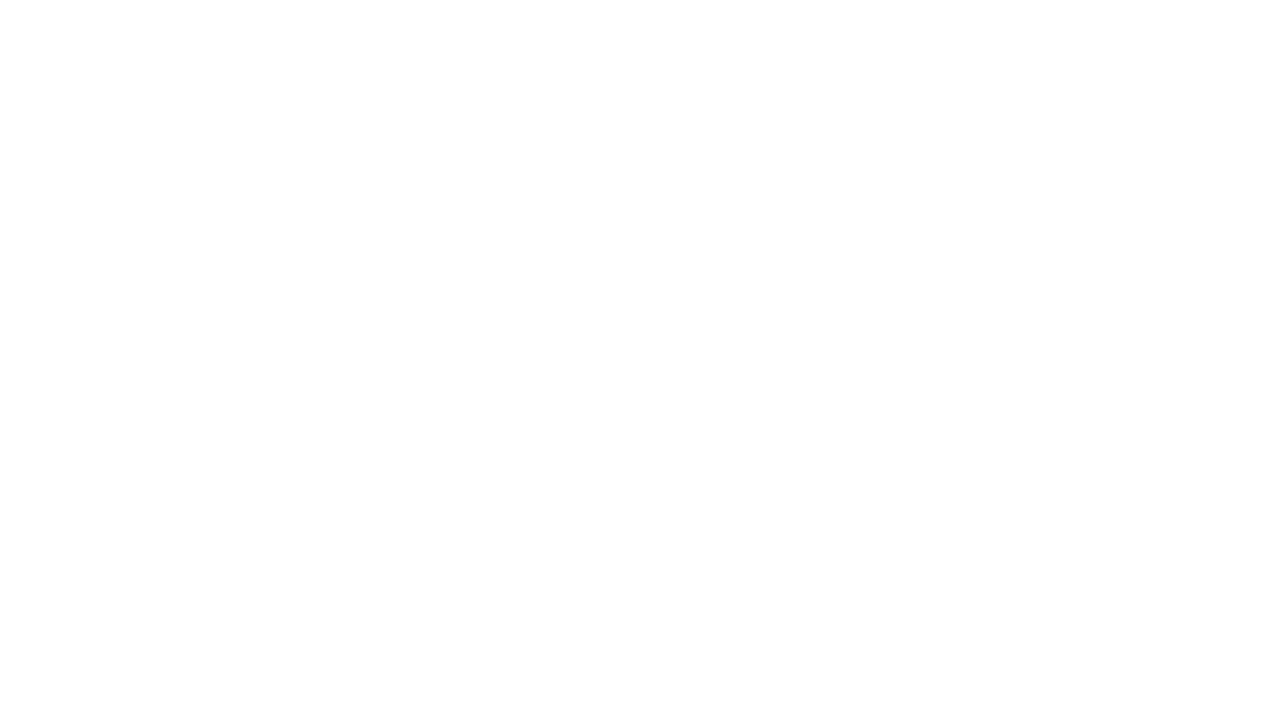

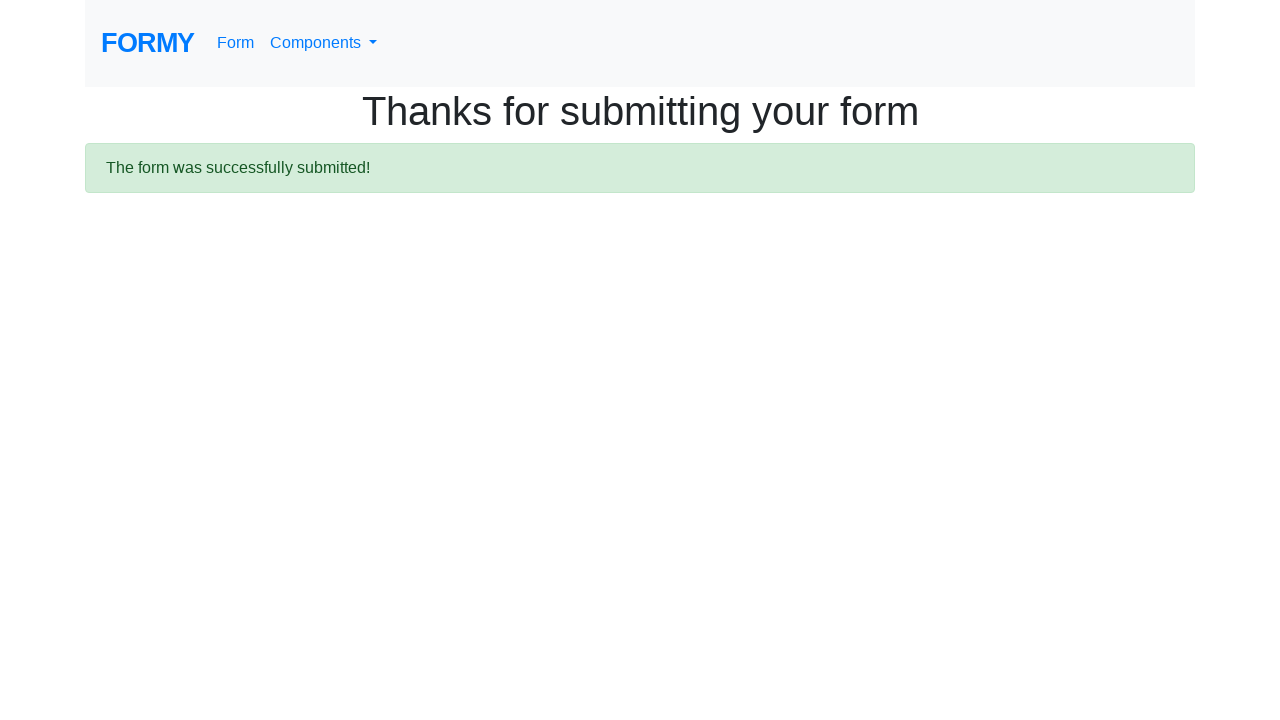